Navigates to the PagesJaunes French directory website and loads the homepage

Starting URL: http://www.pagesjaunes.fr

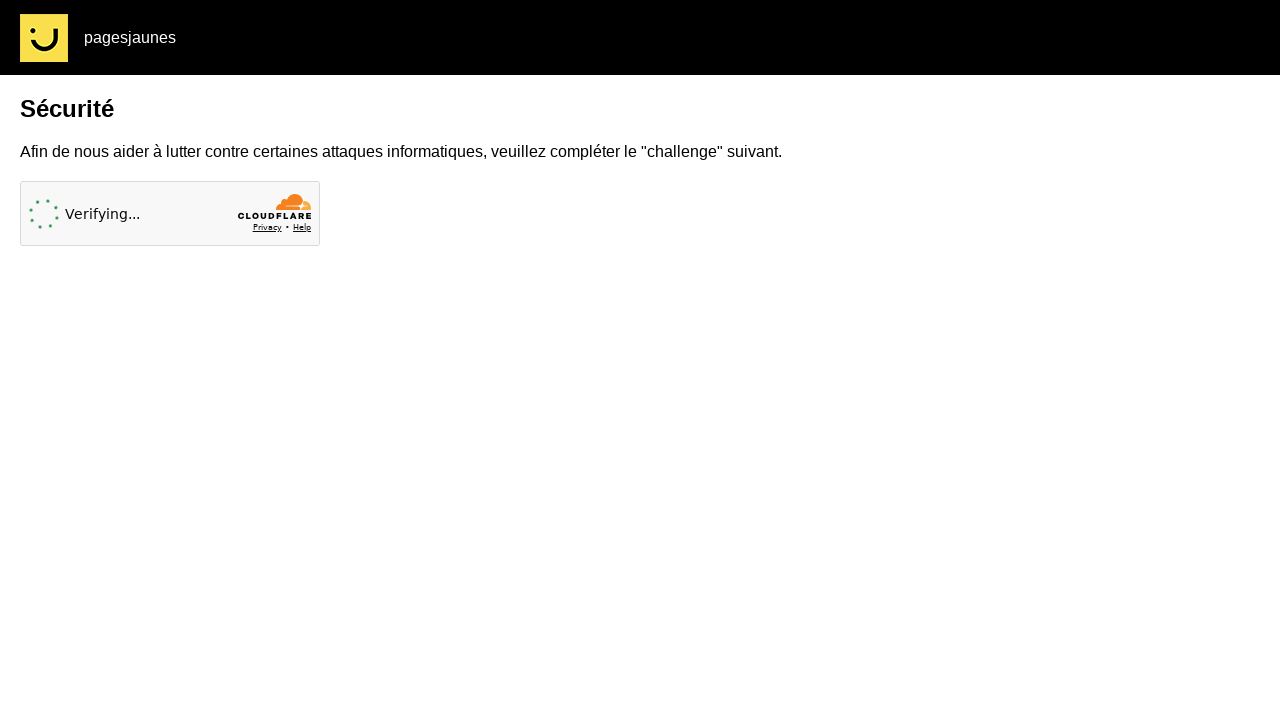

Waited for PagesJaunes homepage to load (domcontentloaded)
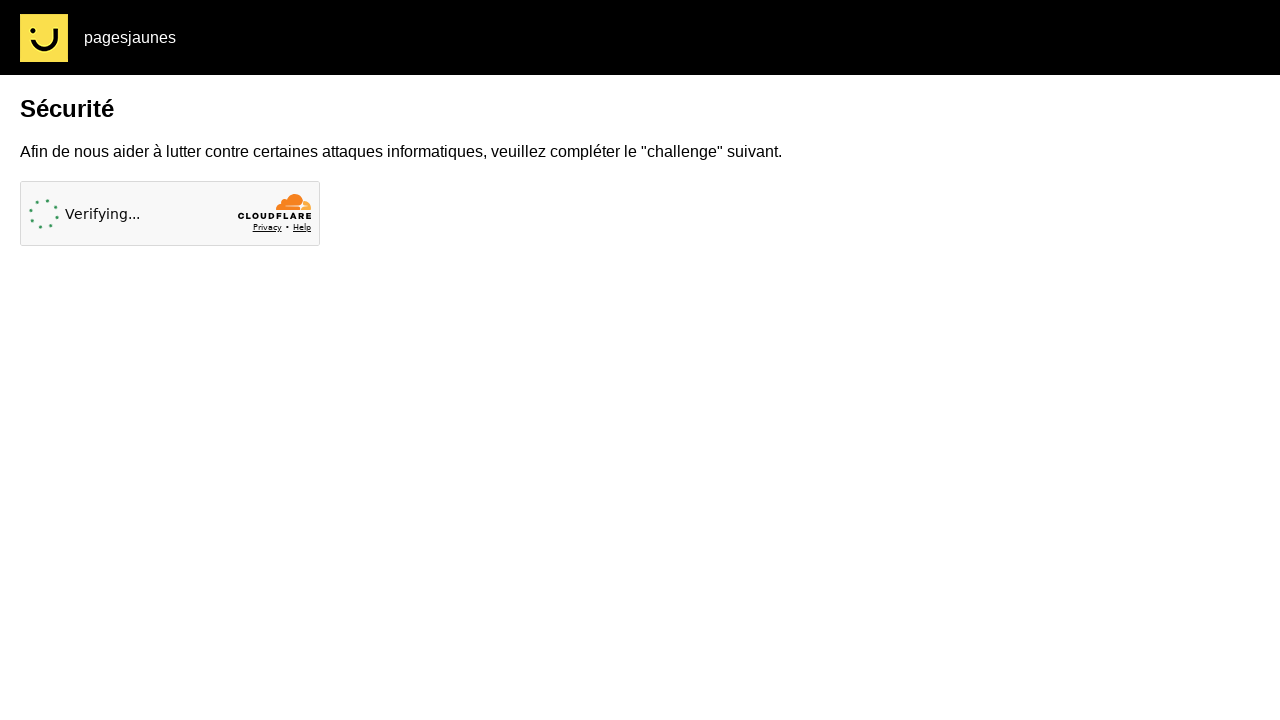

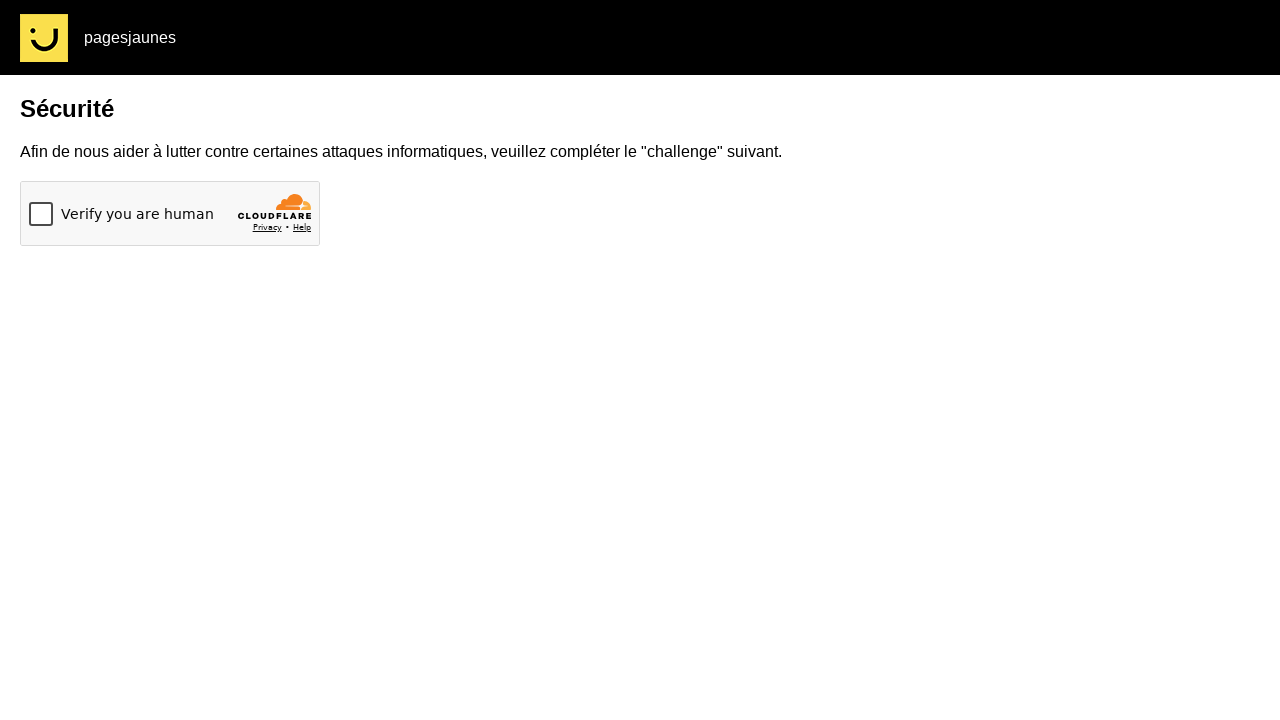